Tests radio button functionality by clicking different radio button options and verifying their selected states

Starting URL: https://www.letskodeit.com/practice

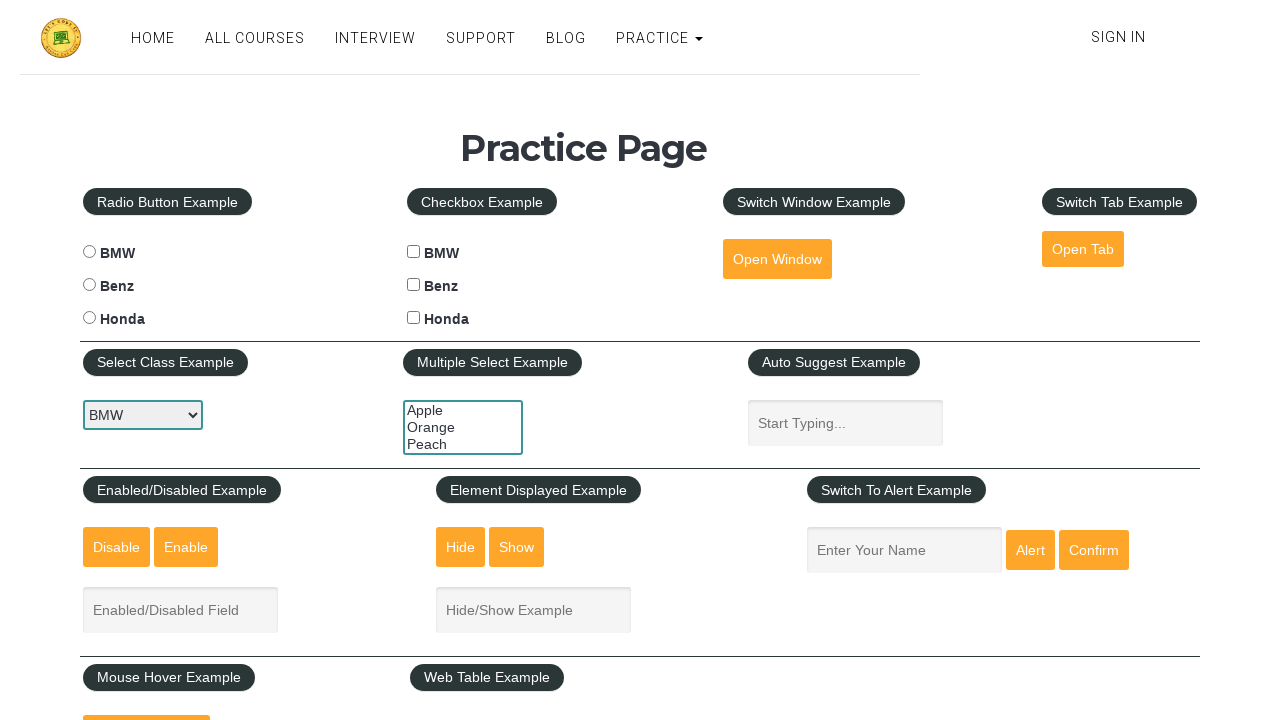

Clicked BMW radio button at (89, 252) on #bmwradio
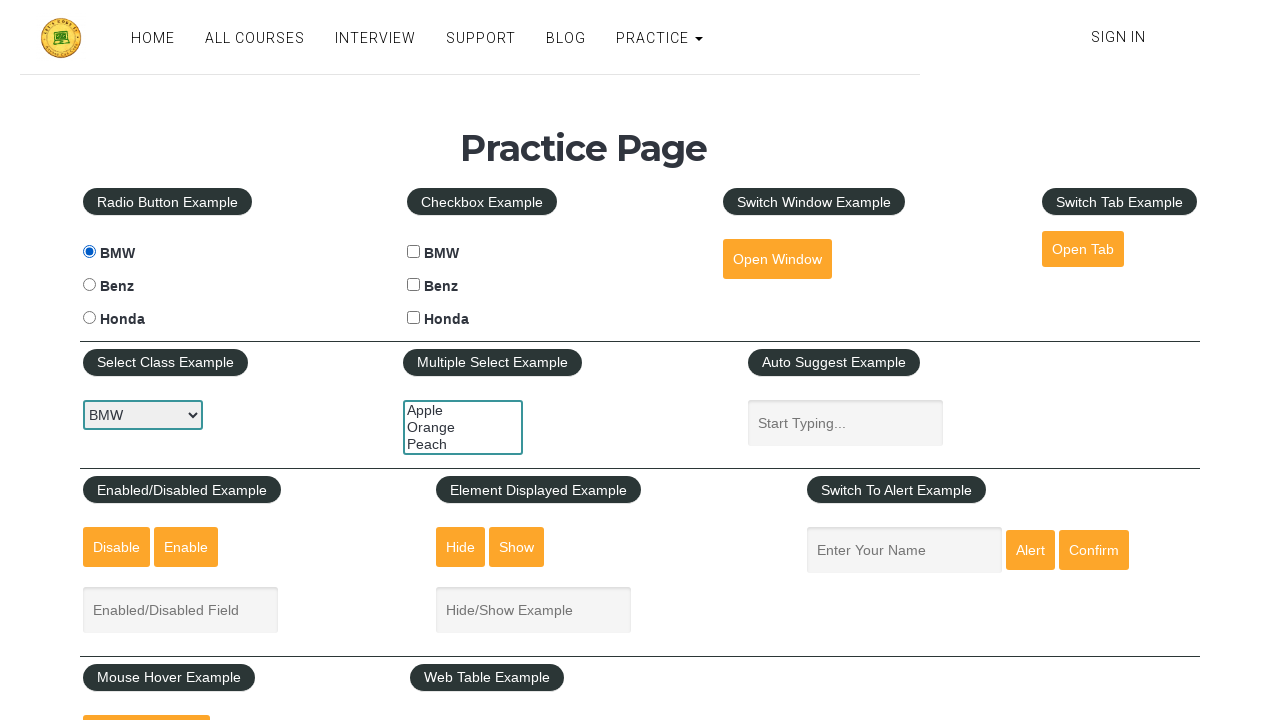

Verified BMW radio button is selected
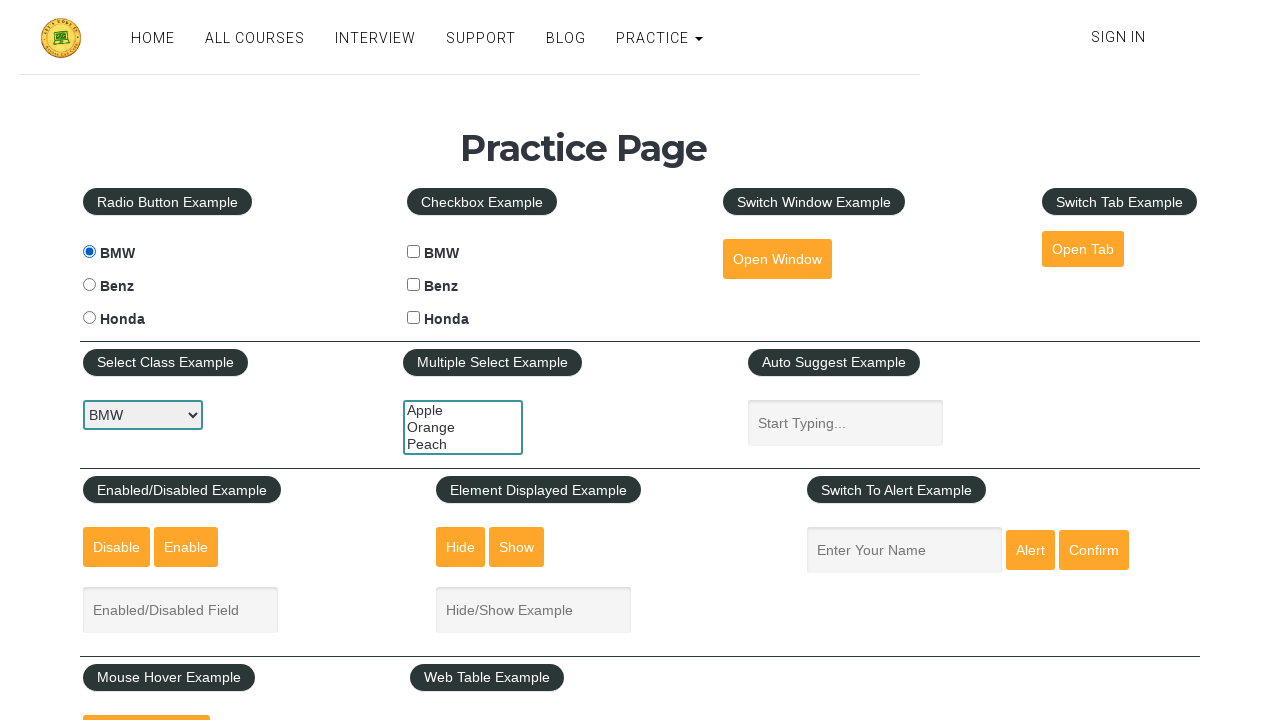

Verified Honda radio button is not selected
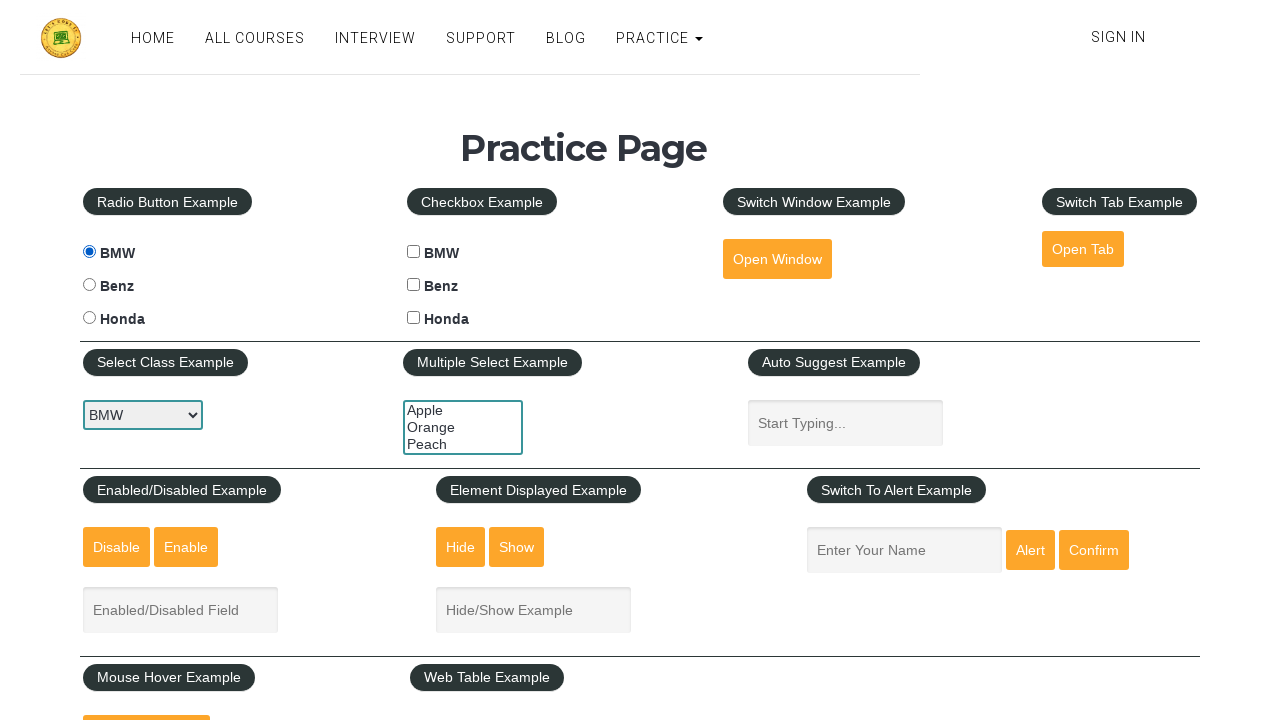

Clicked Benz radio button at (89, 285) on #benzradio
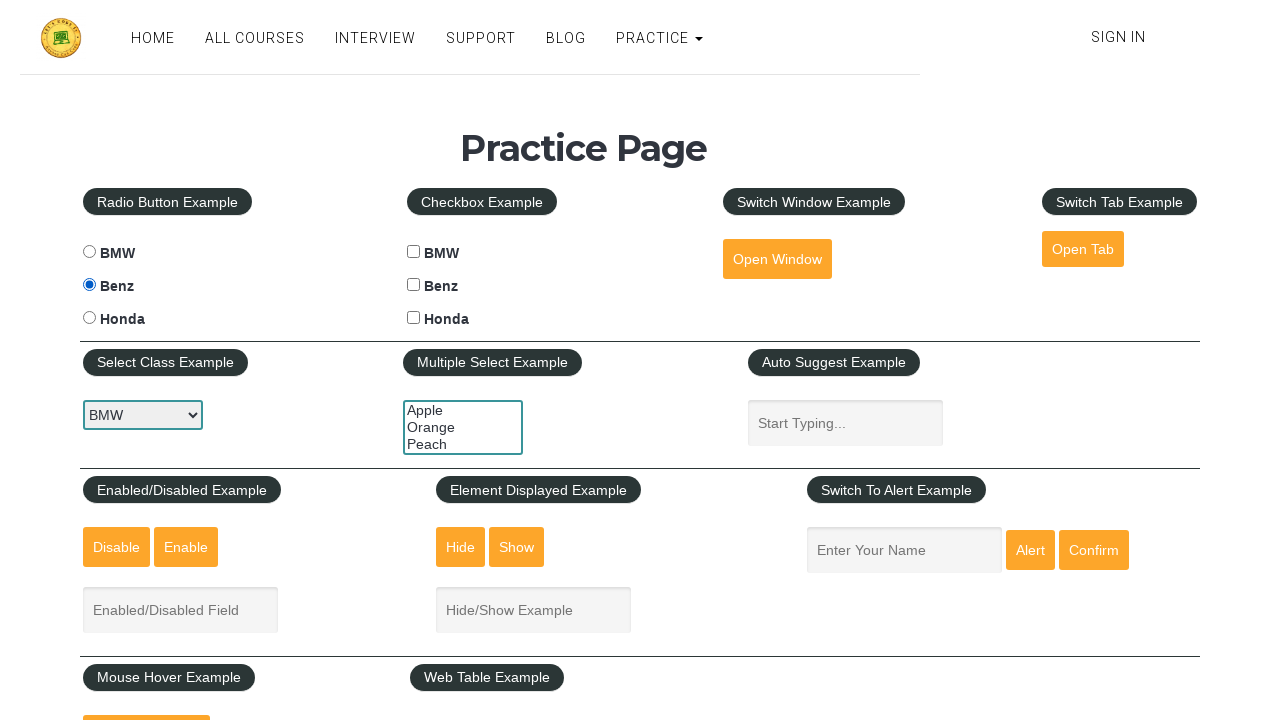

Verified Benz radio button is selected
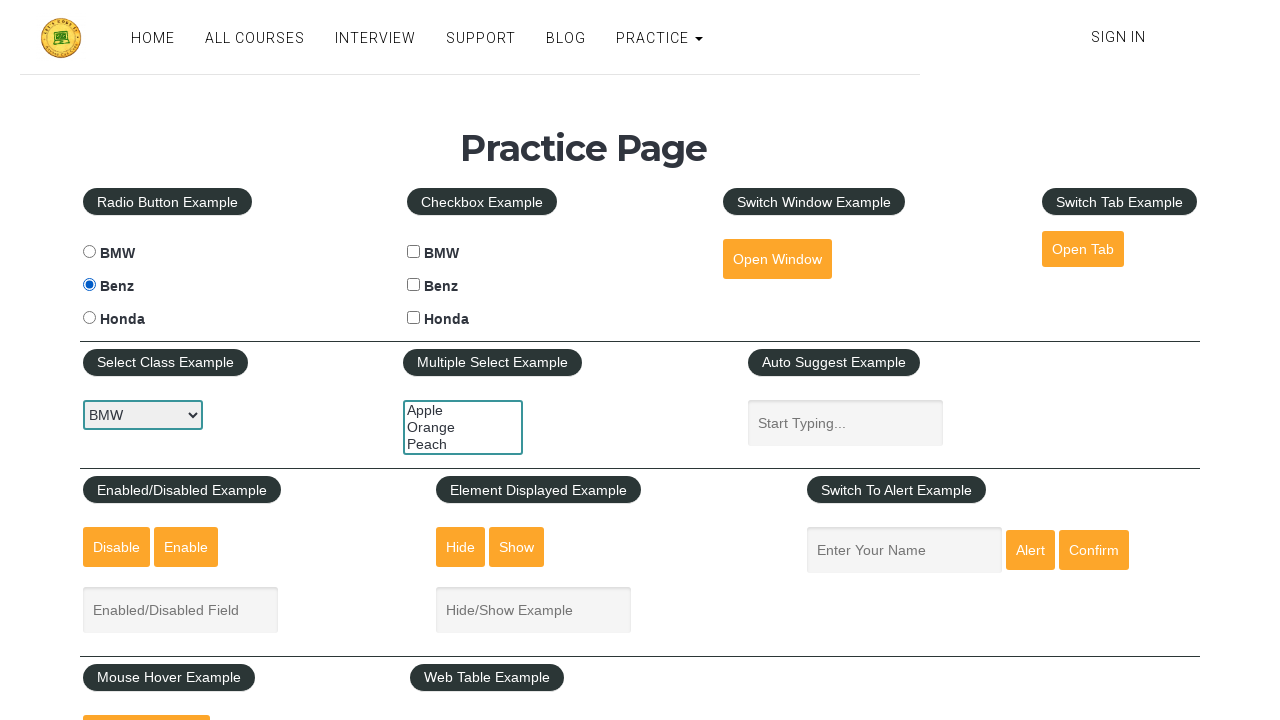

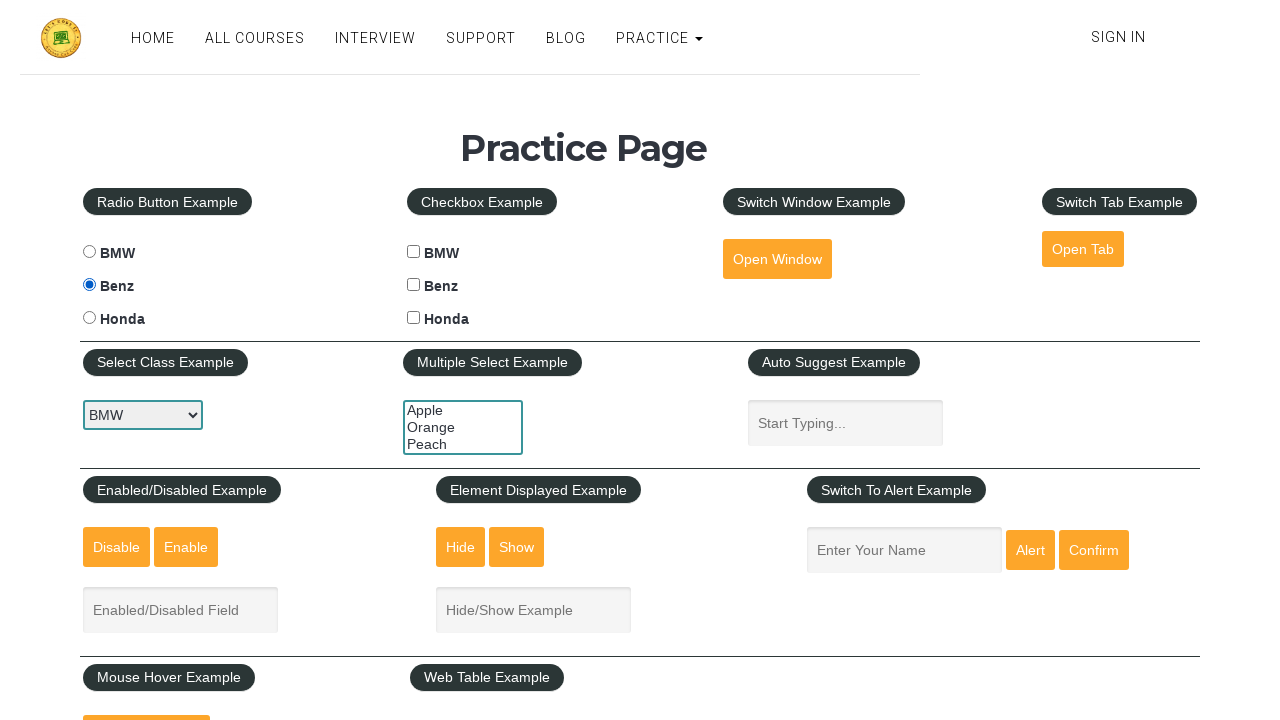